Tests the accordion FAQ section by clicking on accordion items and verifying that hidden content panels expand and become visible.

Starting URL: https://qa-scooter.praktikum-services.ru/

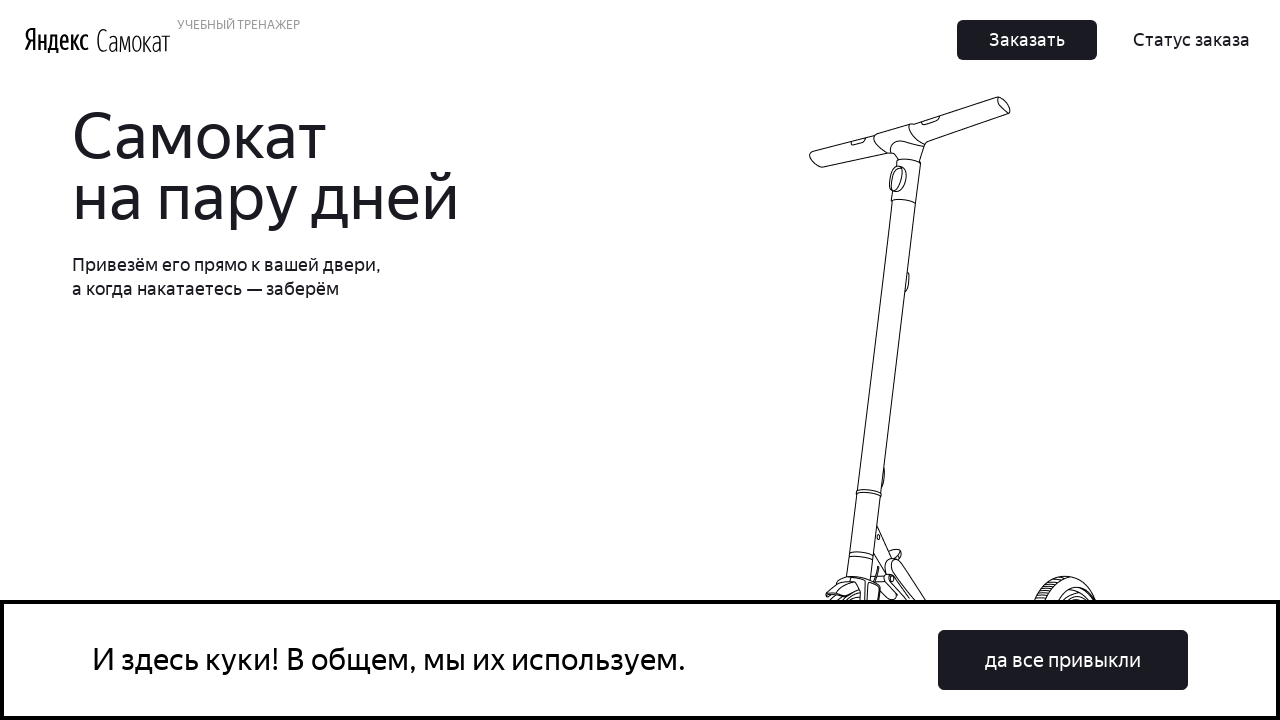

Scrolled to accordion item 5 to ensure visibility
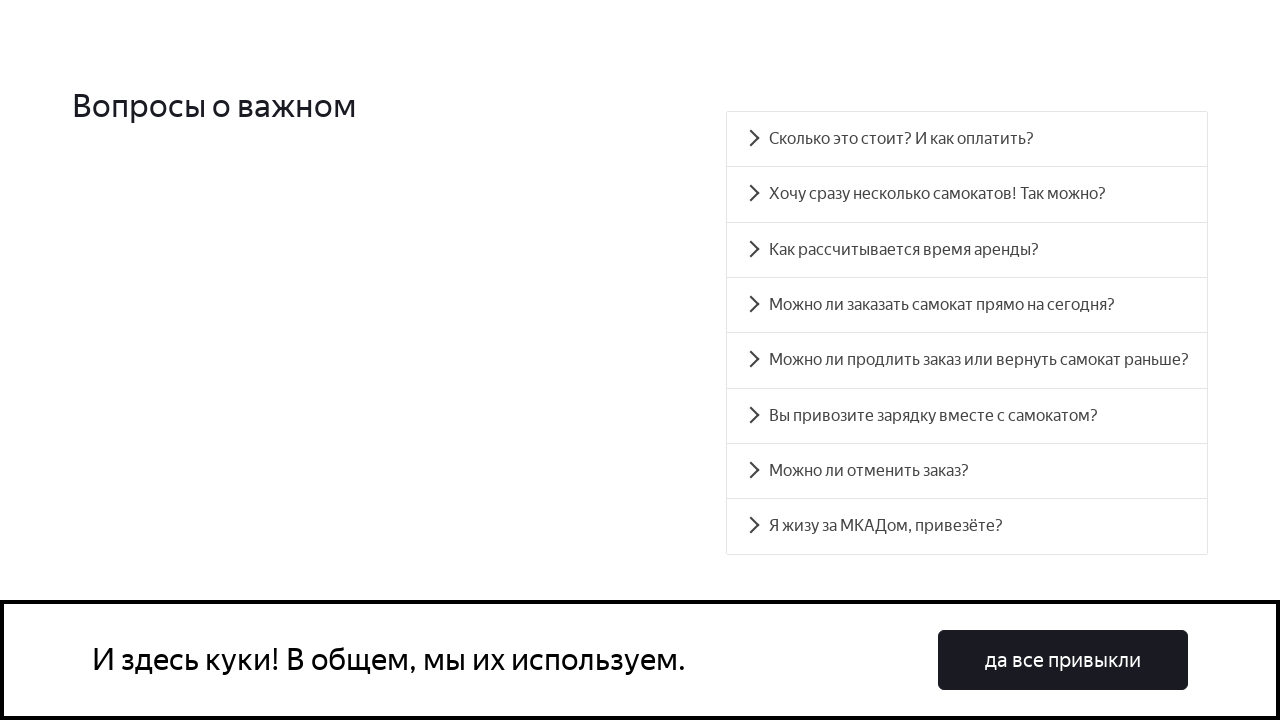

Clicked accordion item 1 heading at (967, 139) on xpath=//div[@id='accordion__heading-0']
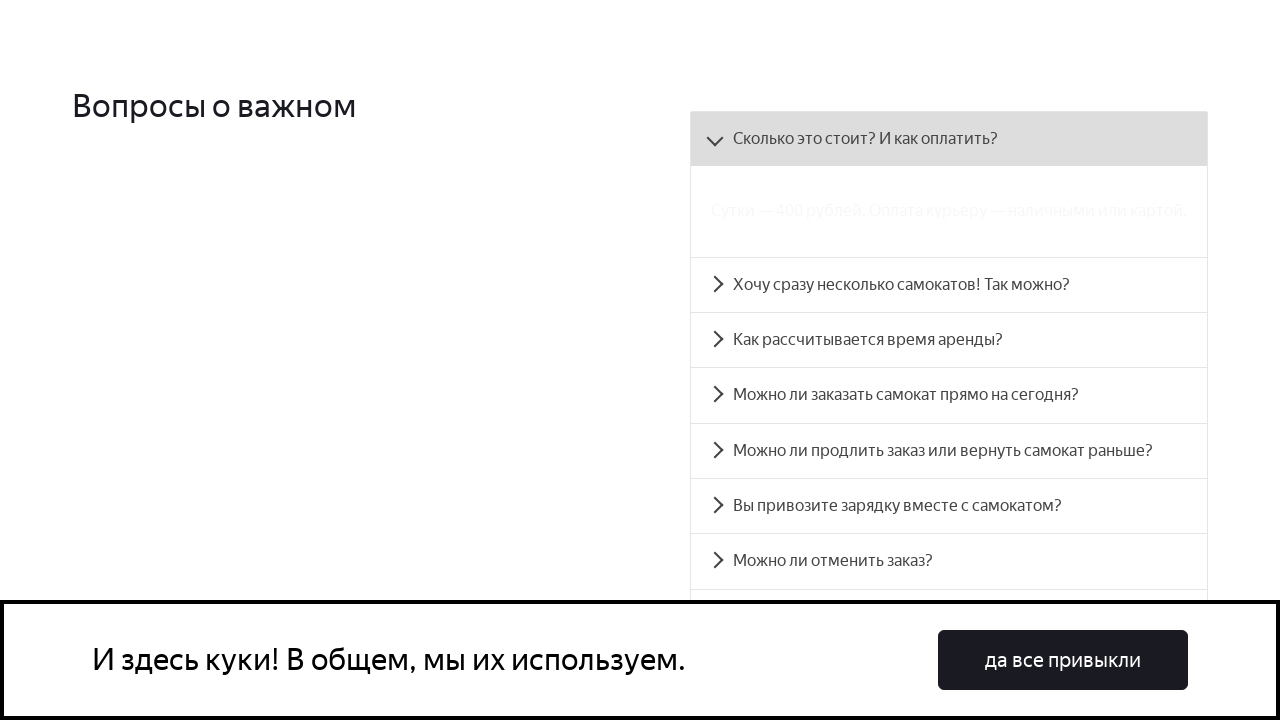

Accordion item 1 content panel expanded and became visible
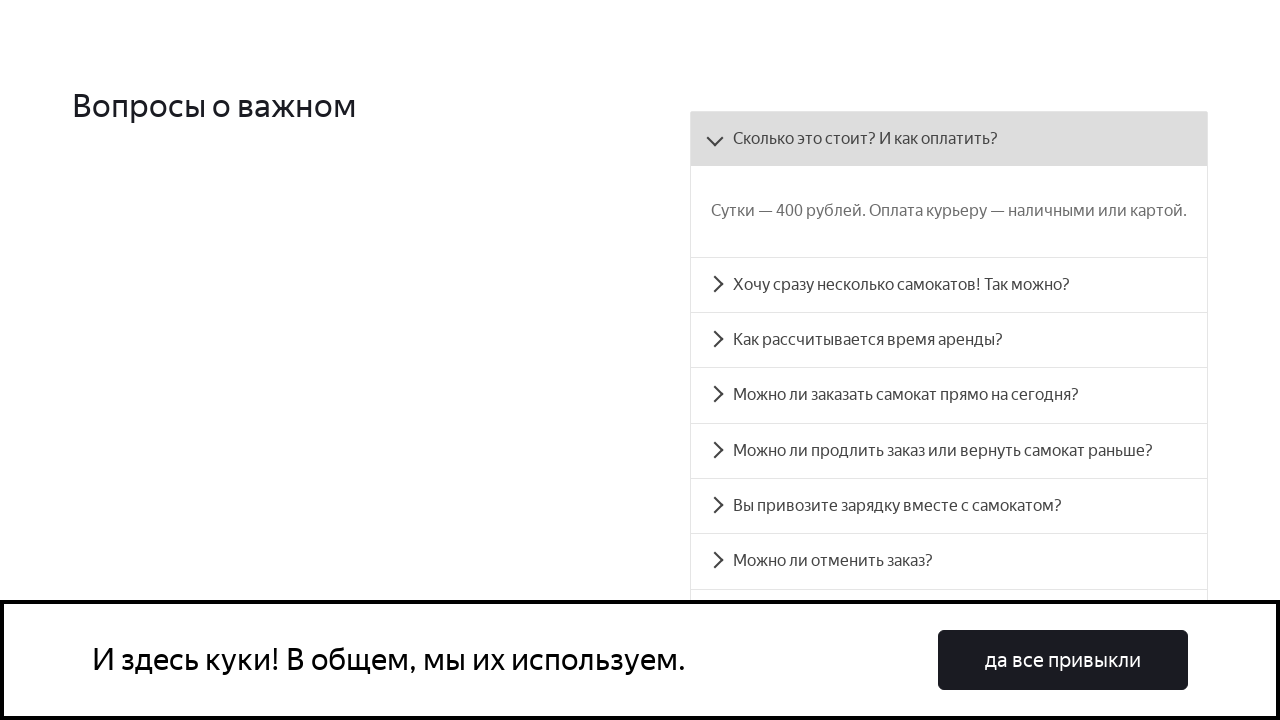

Clicked accordion item 2 heading at (949, 285) on xpath=//div[@id='accordion__heading-1']
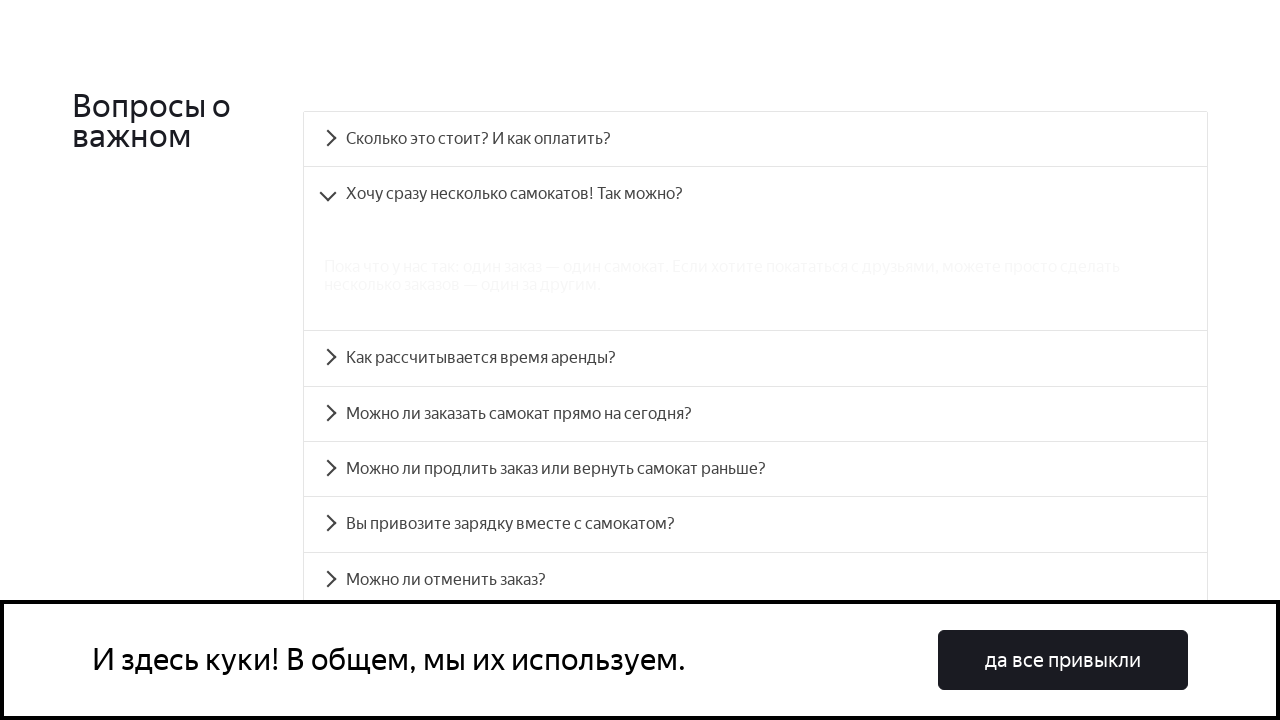

Accordion item 2 content panel expanded and became visible
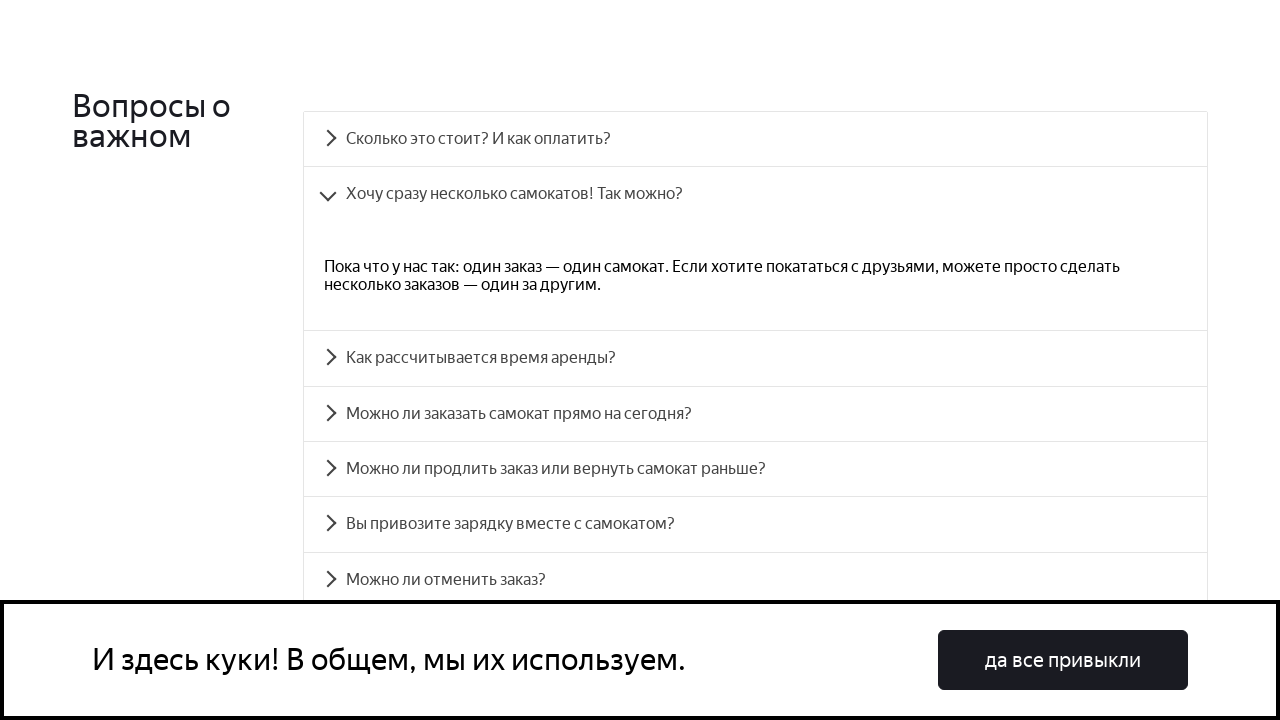

Clicked accordion item 3 heading at (755, 358) on xpath=//div[@id='accordion__heading-2']
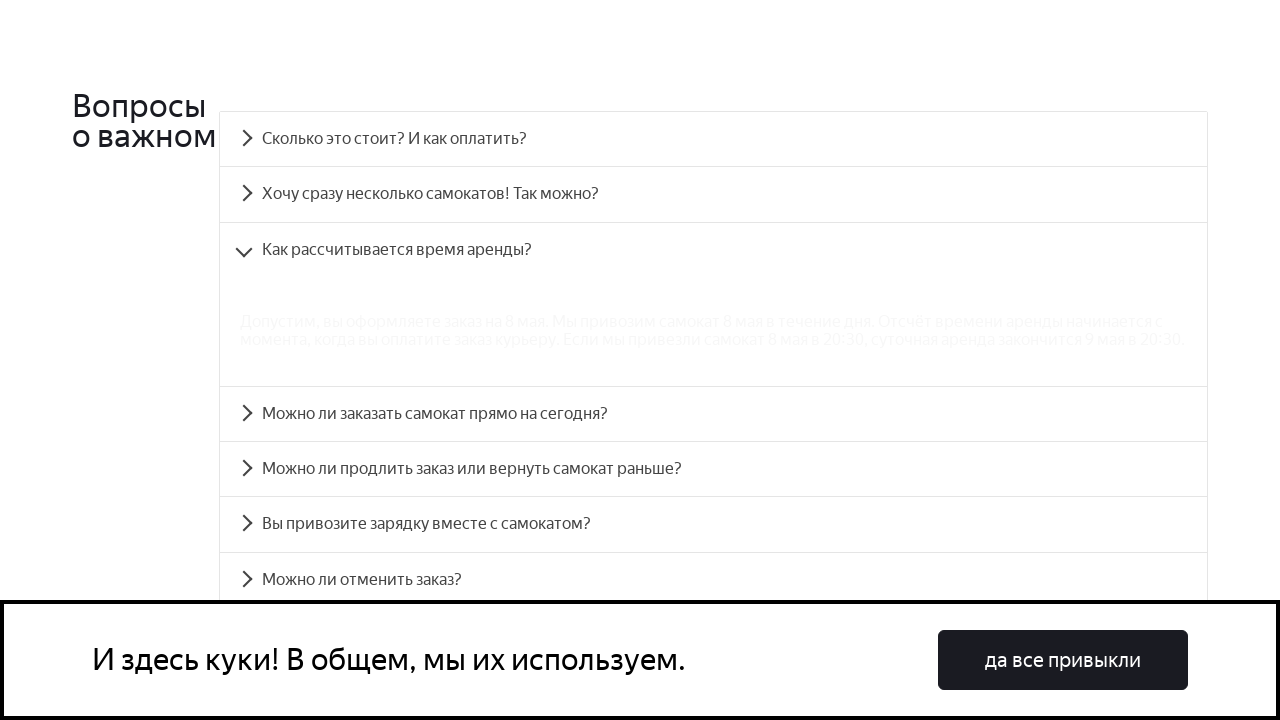

Accordion item 3 content panel expanded and became visible
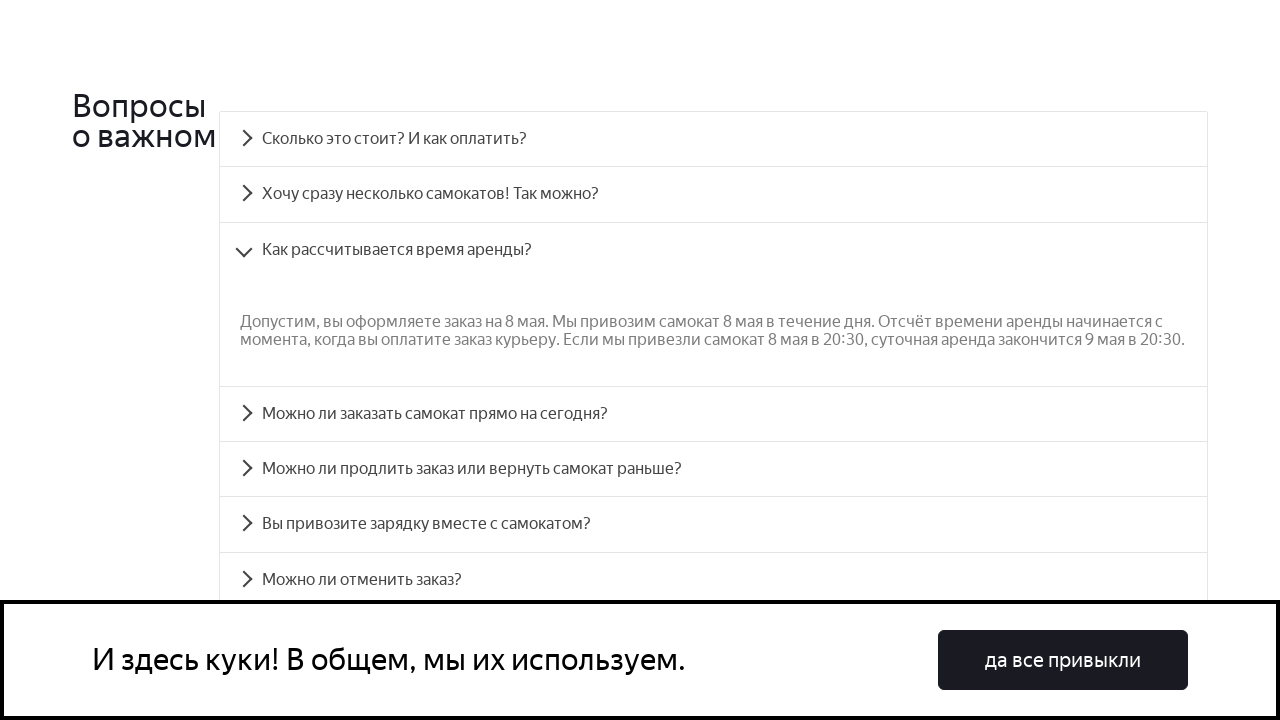

Clicked accordion item 4 heading at (714, 414) on xpath=//div[@id='accordion__heading-3']
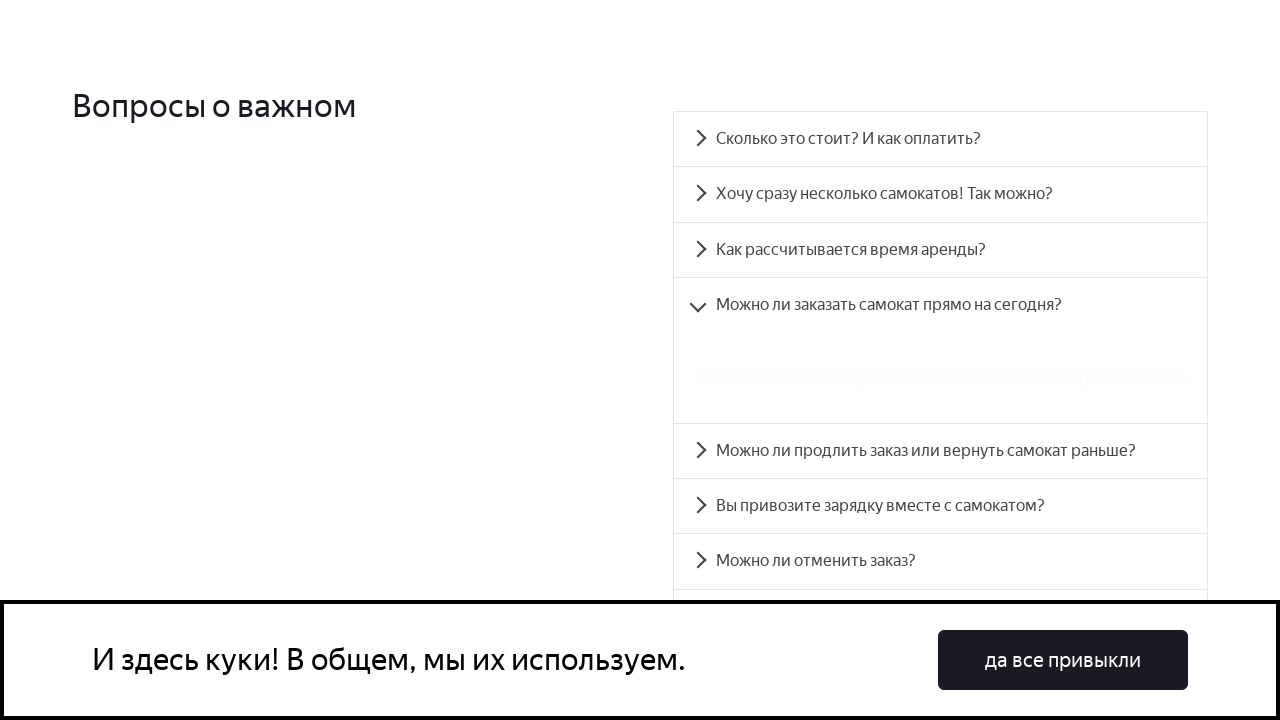

Accordion item 4 content panel expanded and became visible
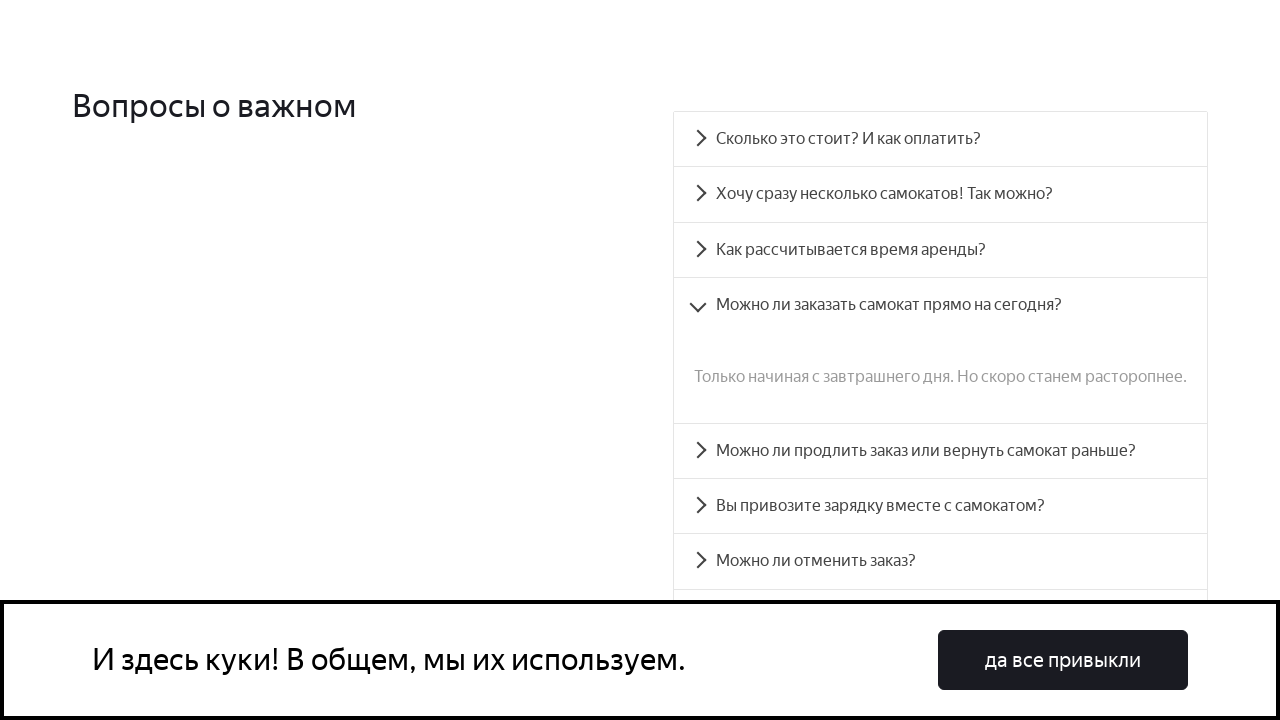

Clicked accordion item 5 heading at (940, 451) on xpath=//div[@id='accordion__heading-4']
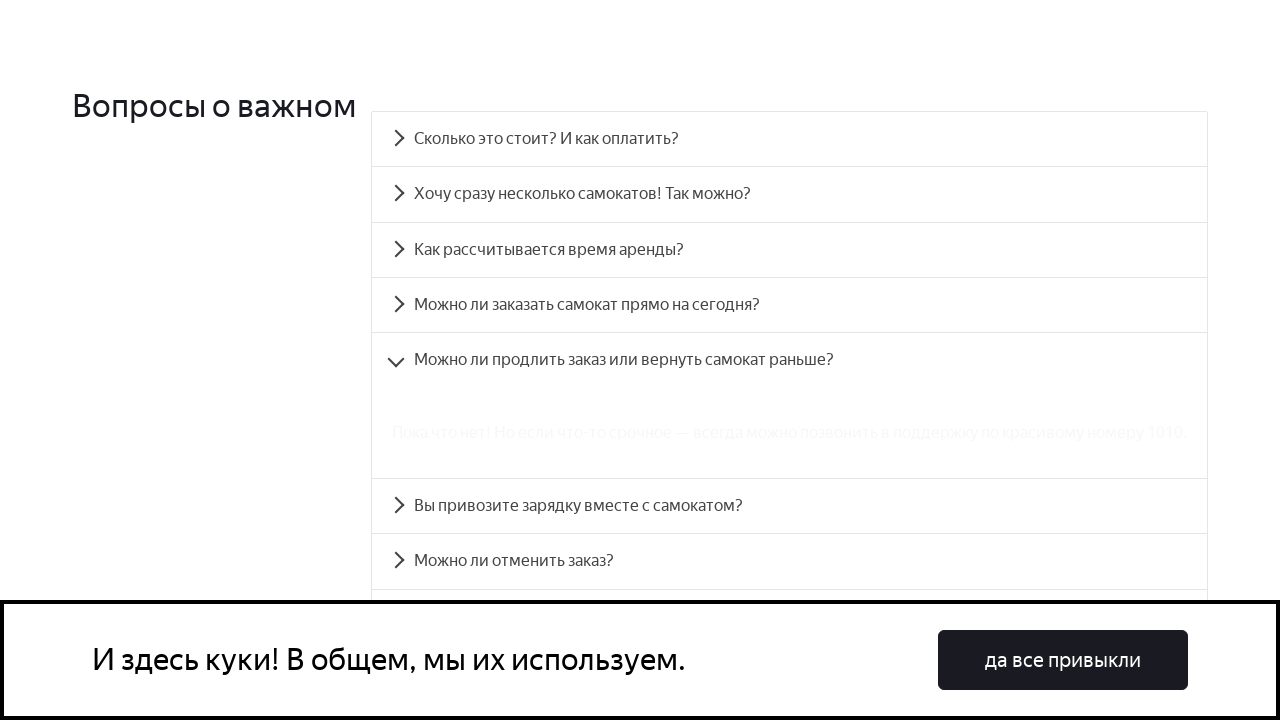

Accordion item 5 content panel expanded and became visible
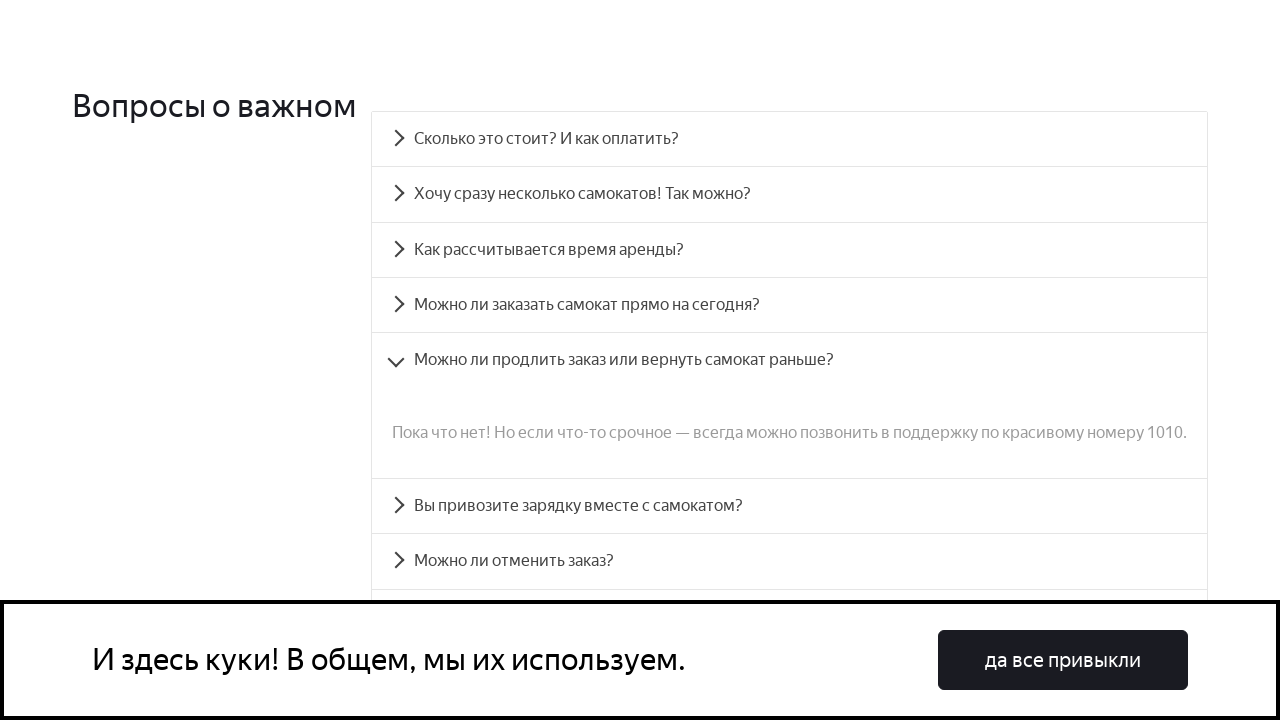

Clicked accordion item 6 heading at (790, 506) on xpath=//div[@id='accordion__heading-5']
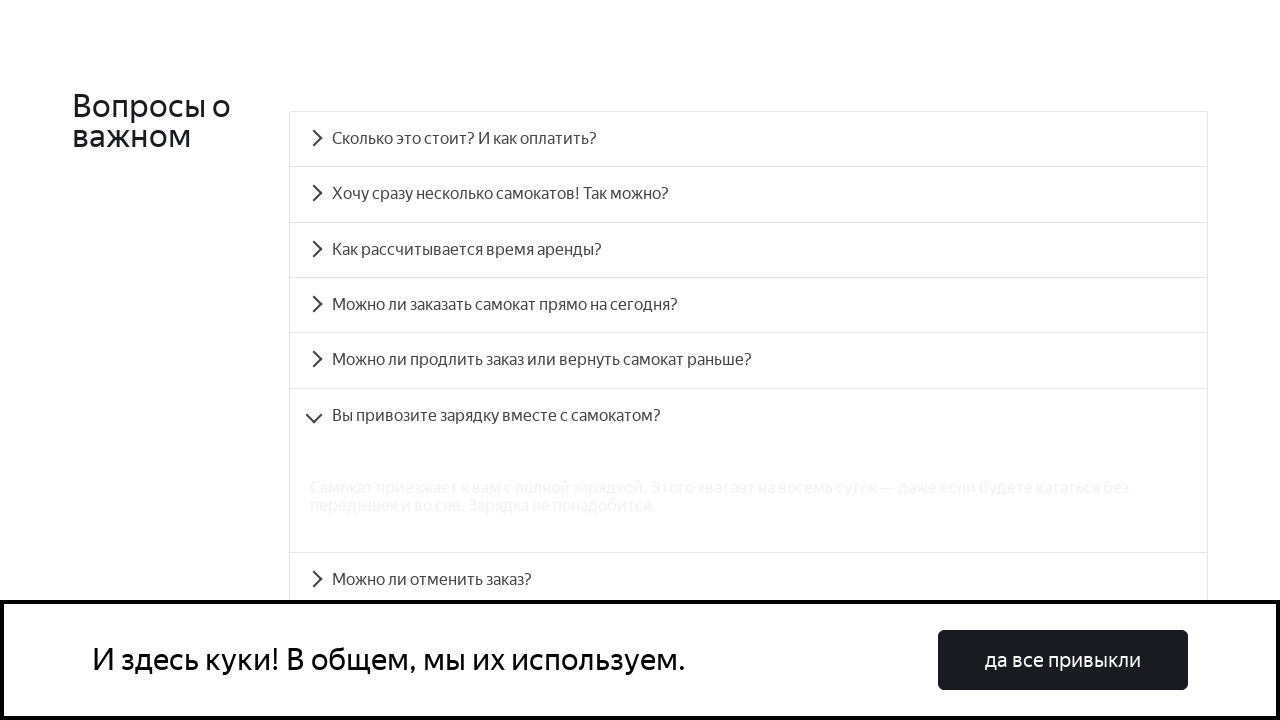

Accordion item 6 content panel expanded and became visible
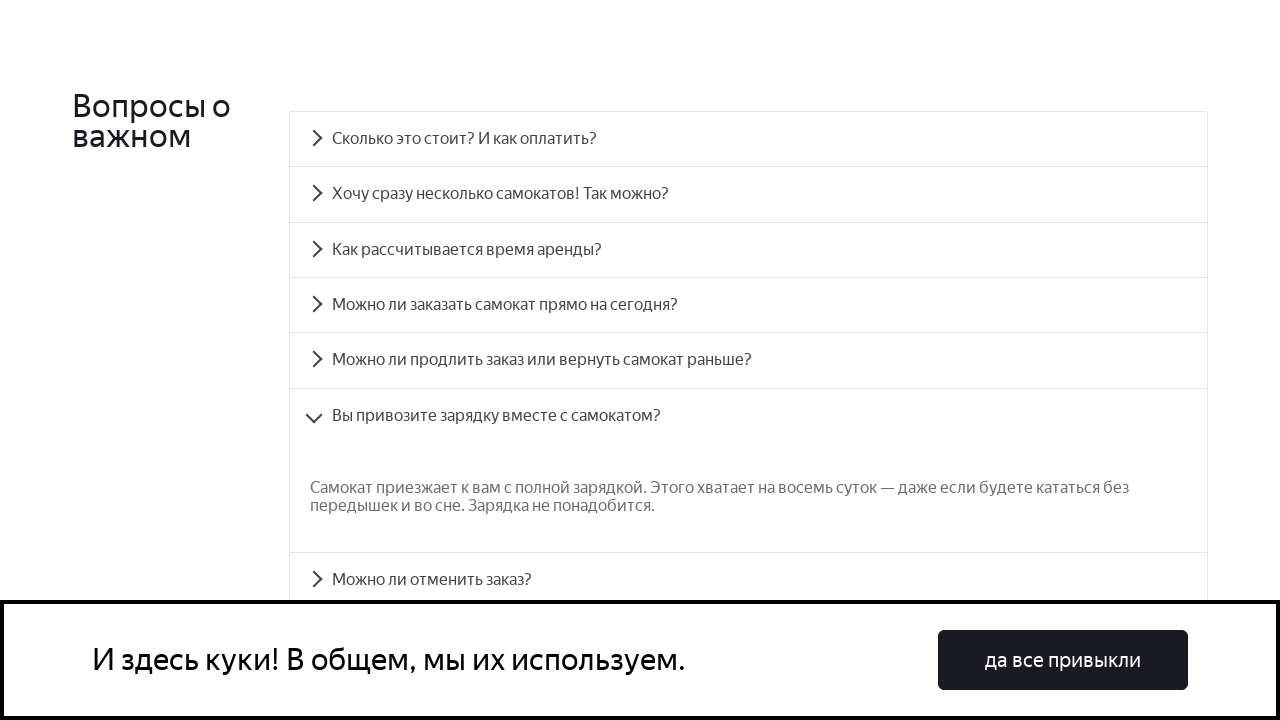

Clicked accordion item 7 heading at (748, 580) on xpath=//div[@id='accordion__heading-6']
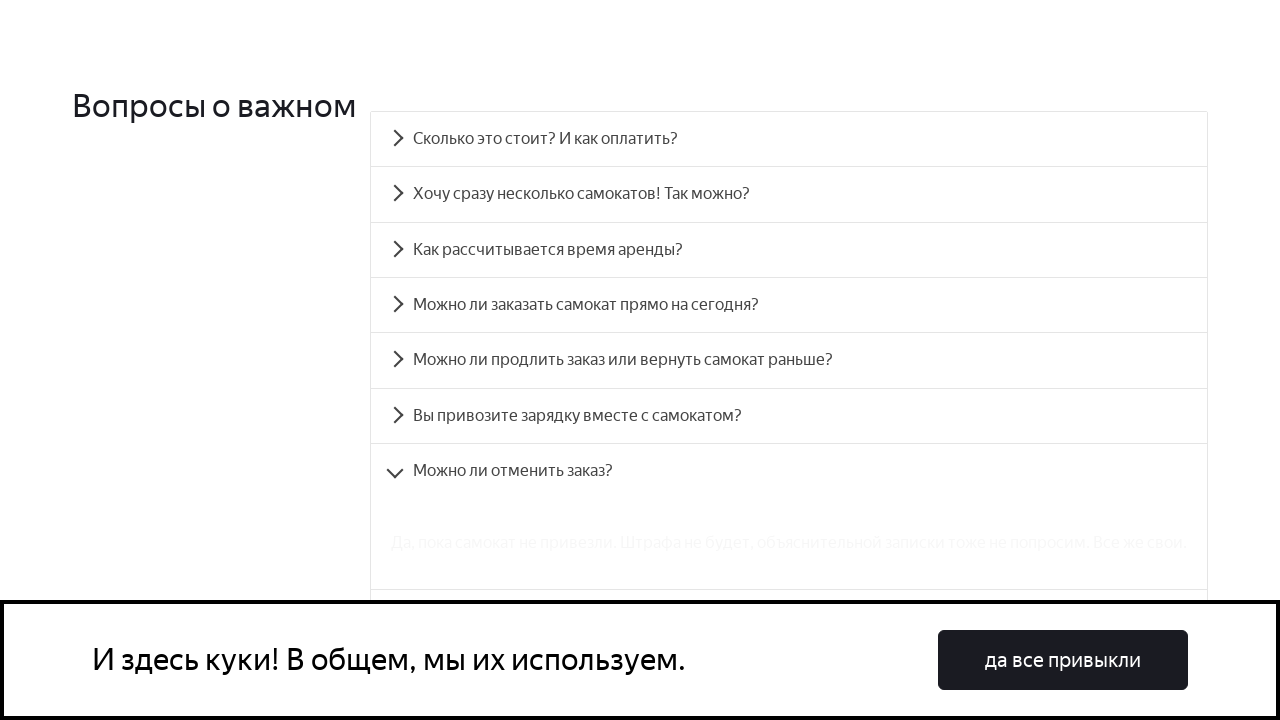

Accordion item 7 content panel expanded and became visible
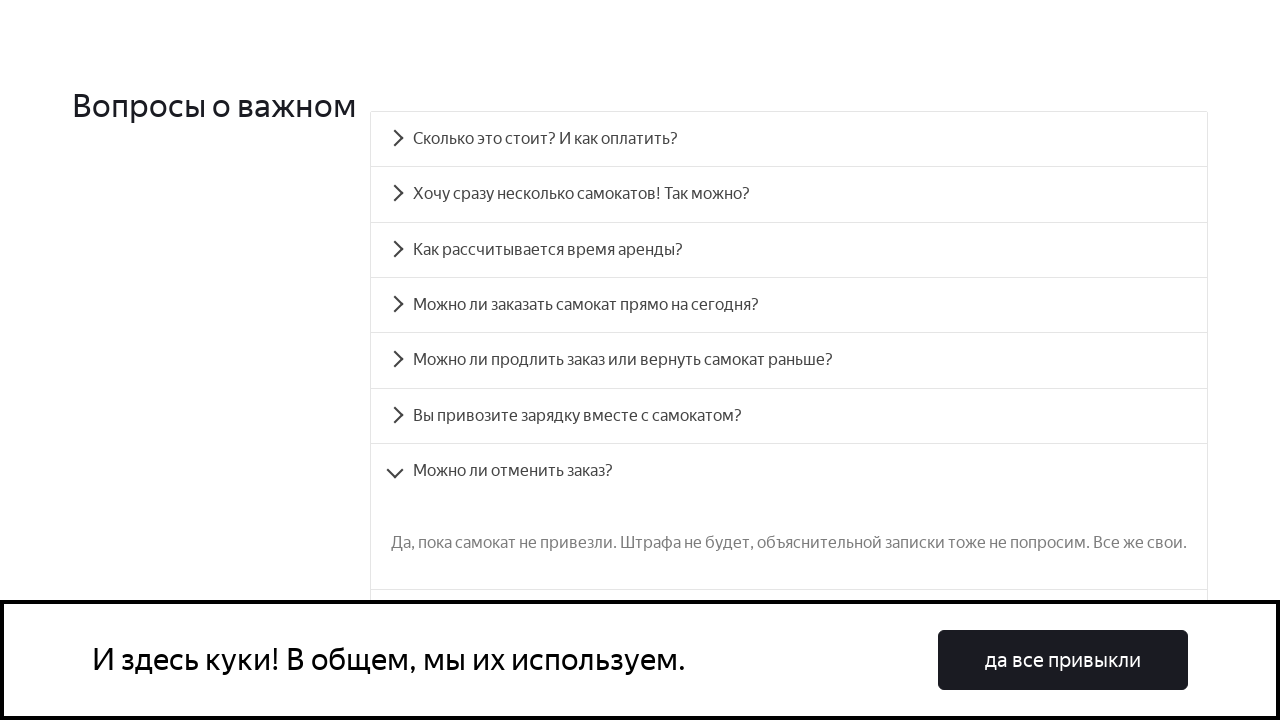

Clicked accordion item 8 heading at (789, 492) on xpath=//div[@id='accordion__heading-7']
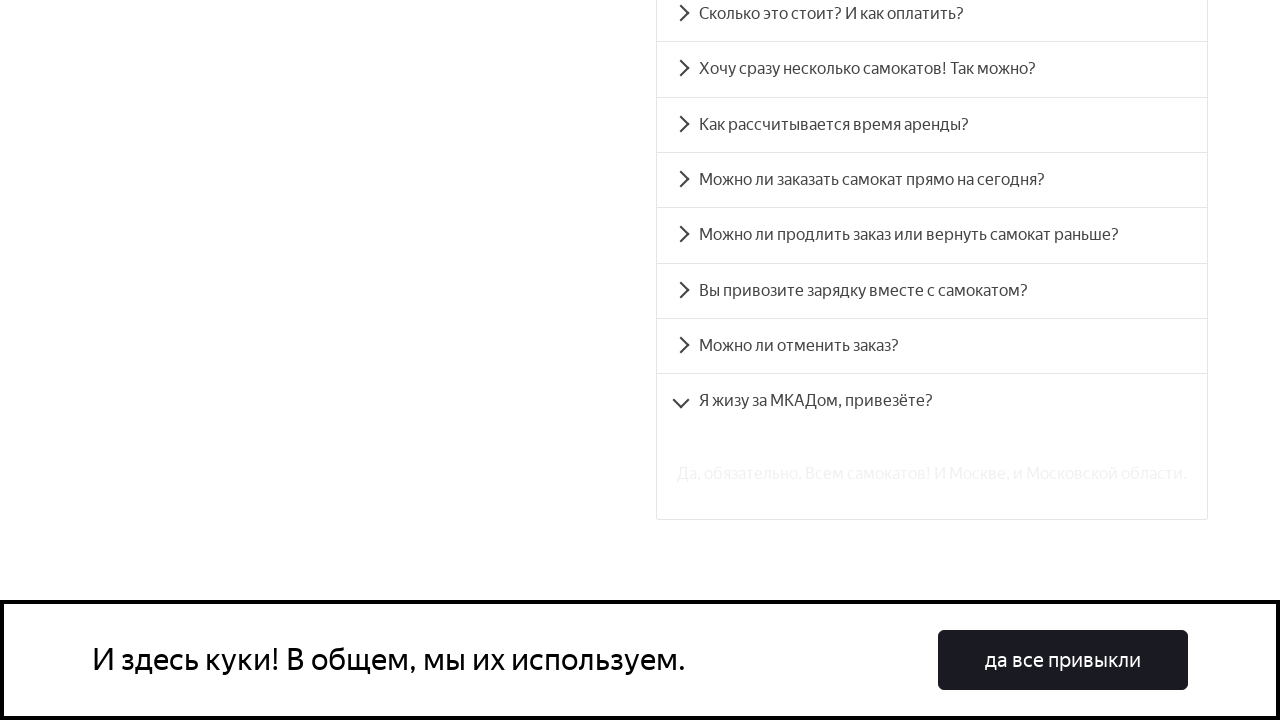

Accordion item 8 content panel expanded and became visible
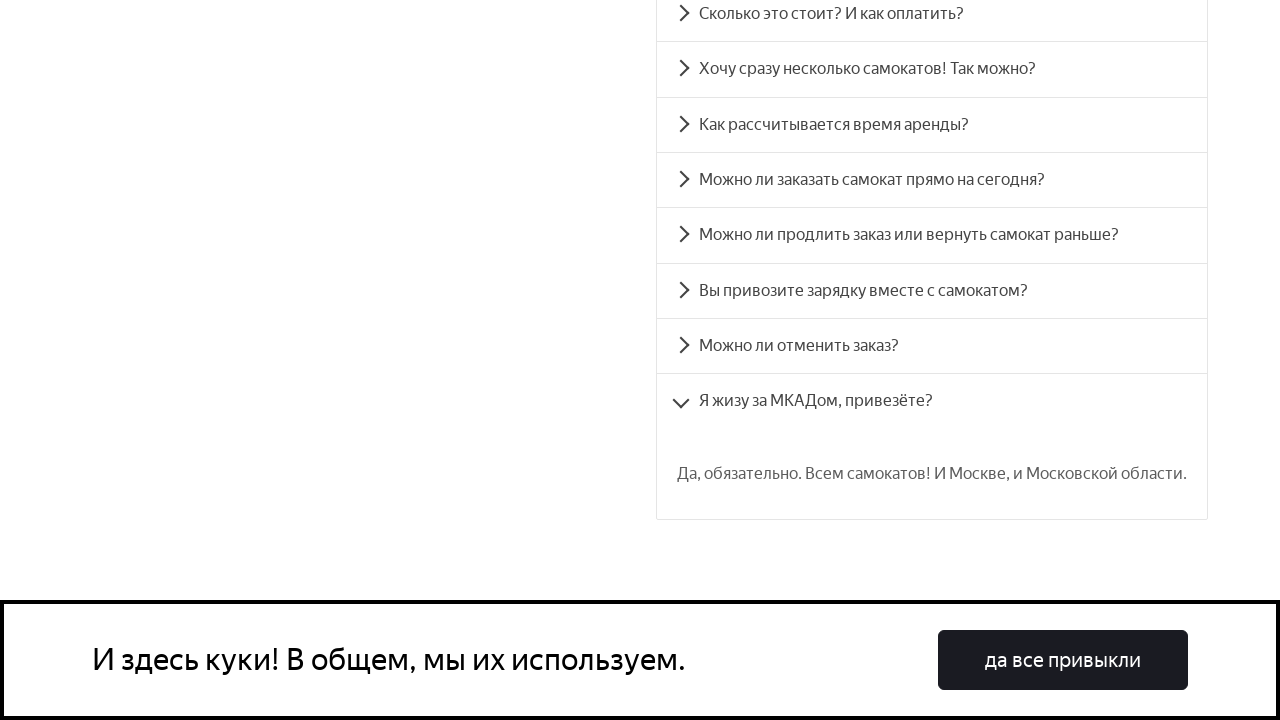

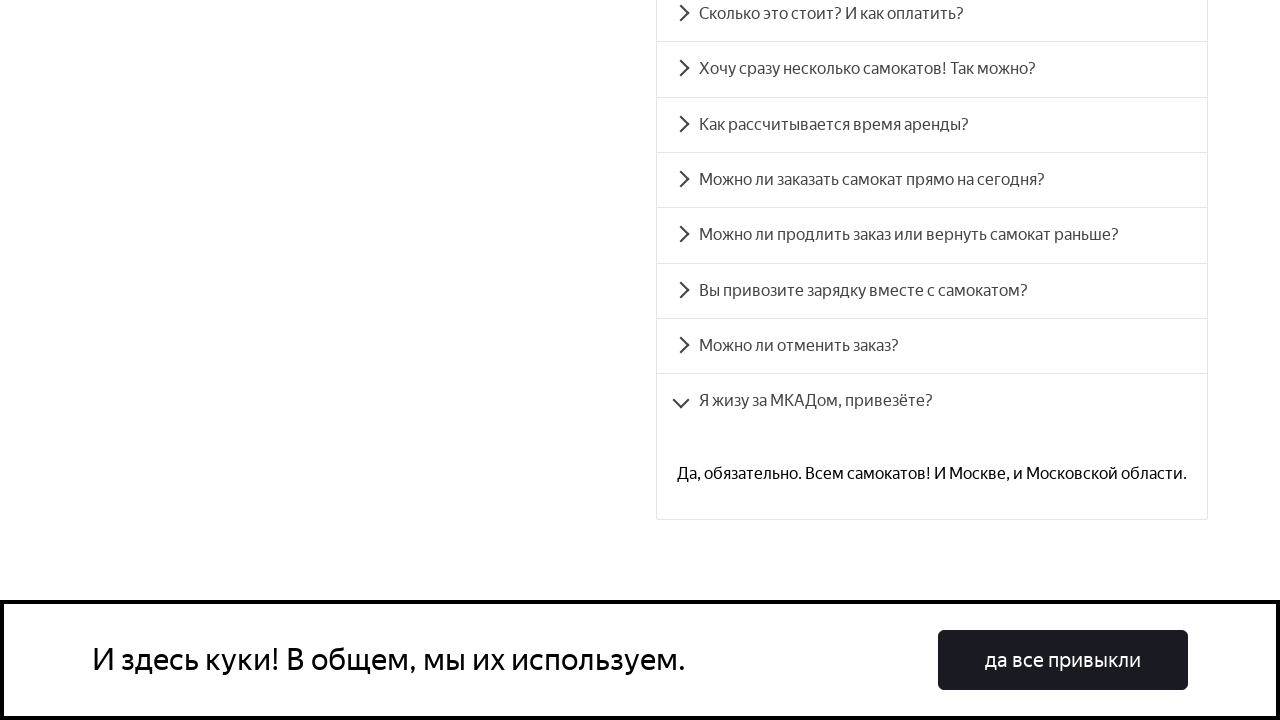